Demonstrates mouse release action by clicking and holding source element, moving to target, then releasing

Starting URL: https://crossbrowsertesting.github.io/drag-and-drop

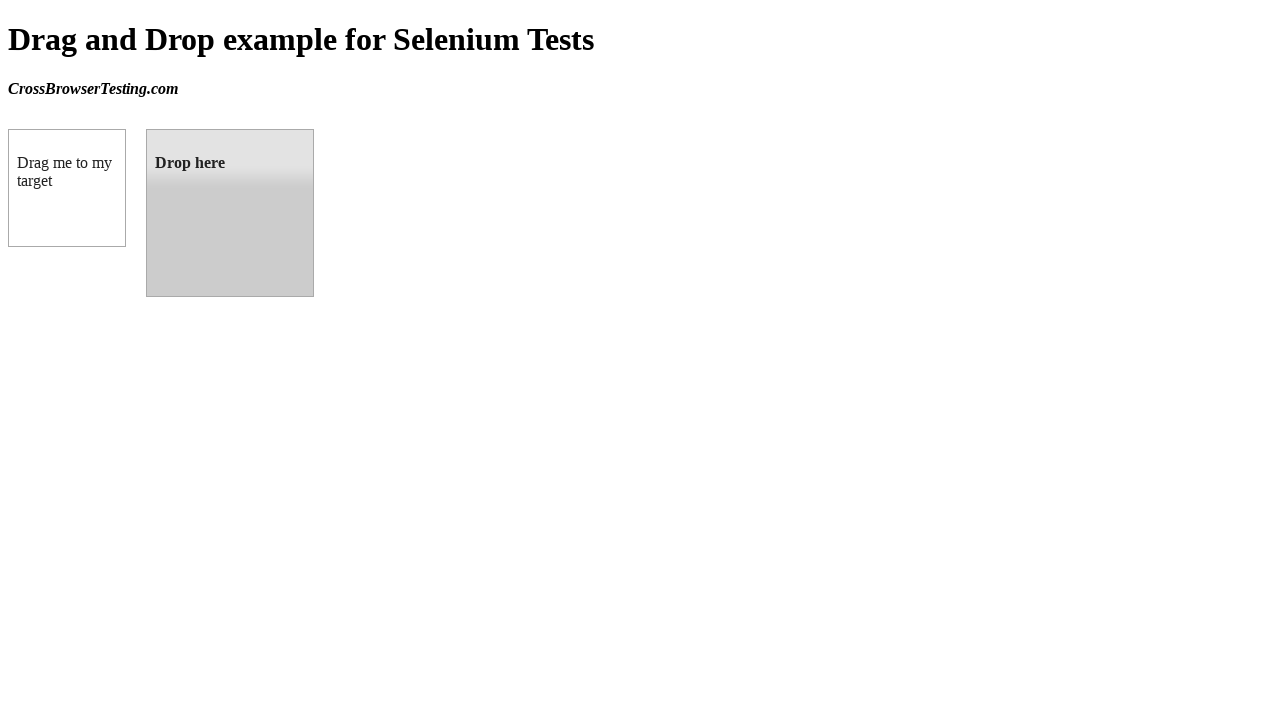

Located source element (box A) with ID 'draggable'
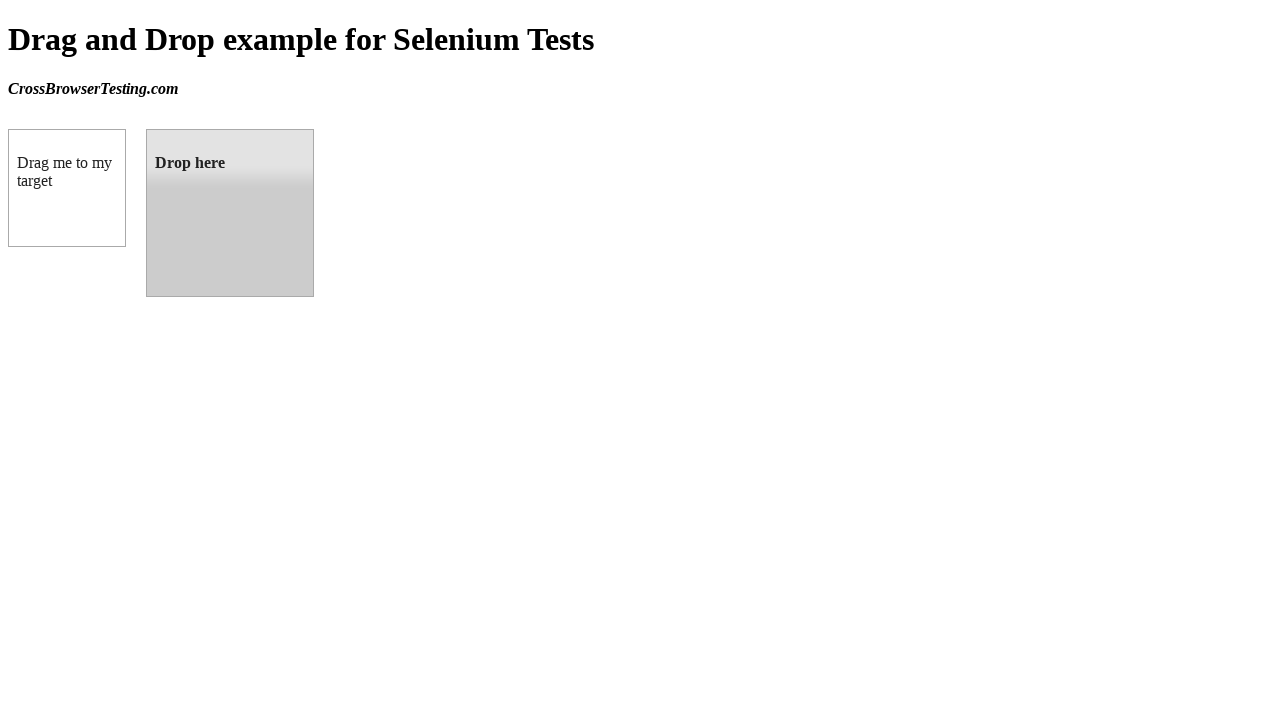

Located target element (box B) with ID 'droppable'
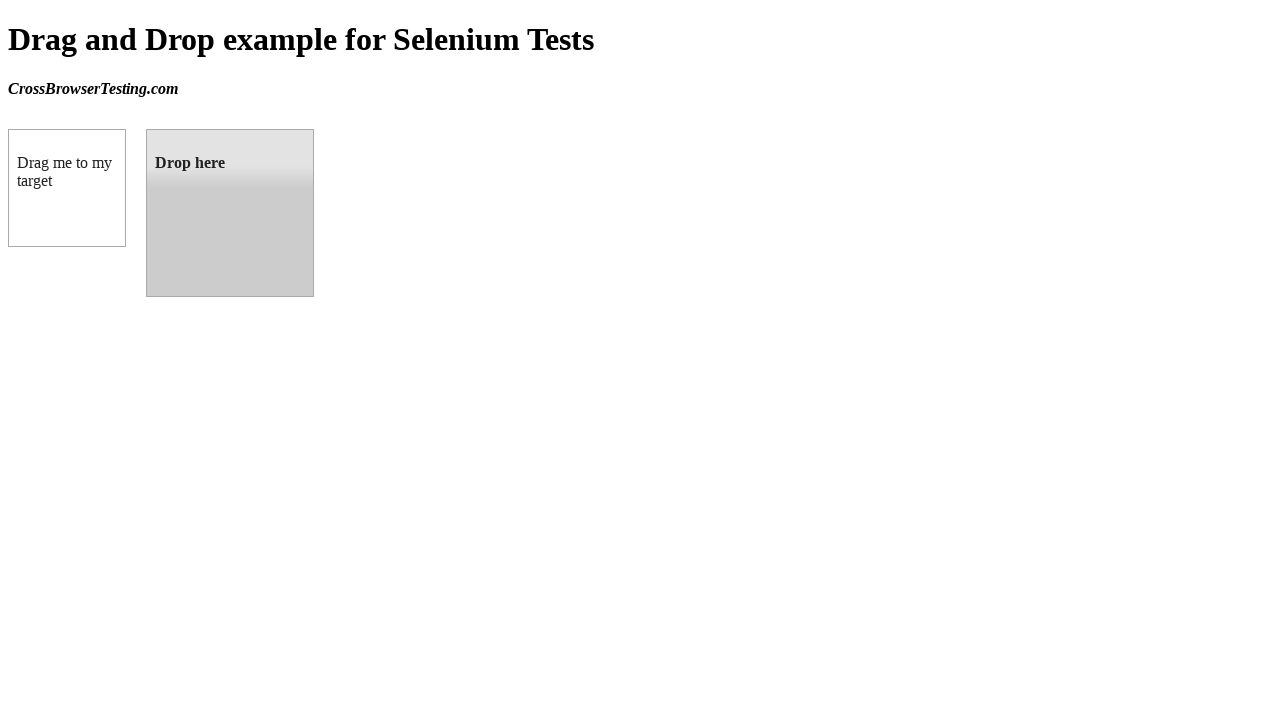

Retrieved bounding box coordinates for source element
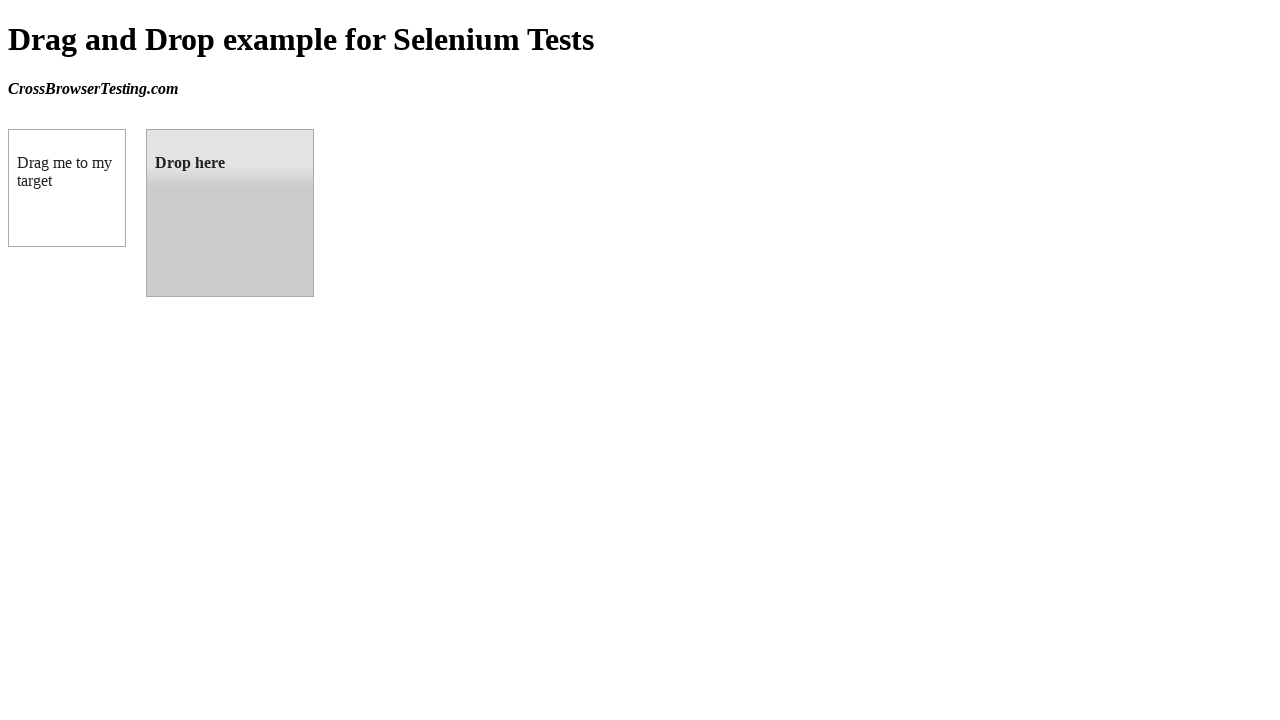

Retrieved bounding box coordinates for target element
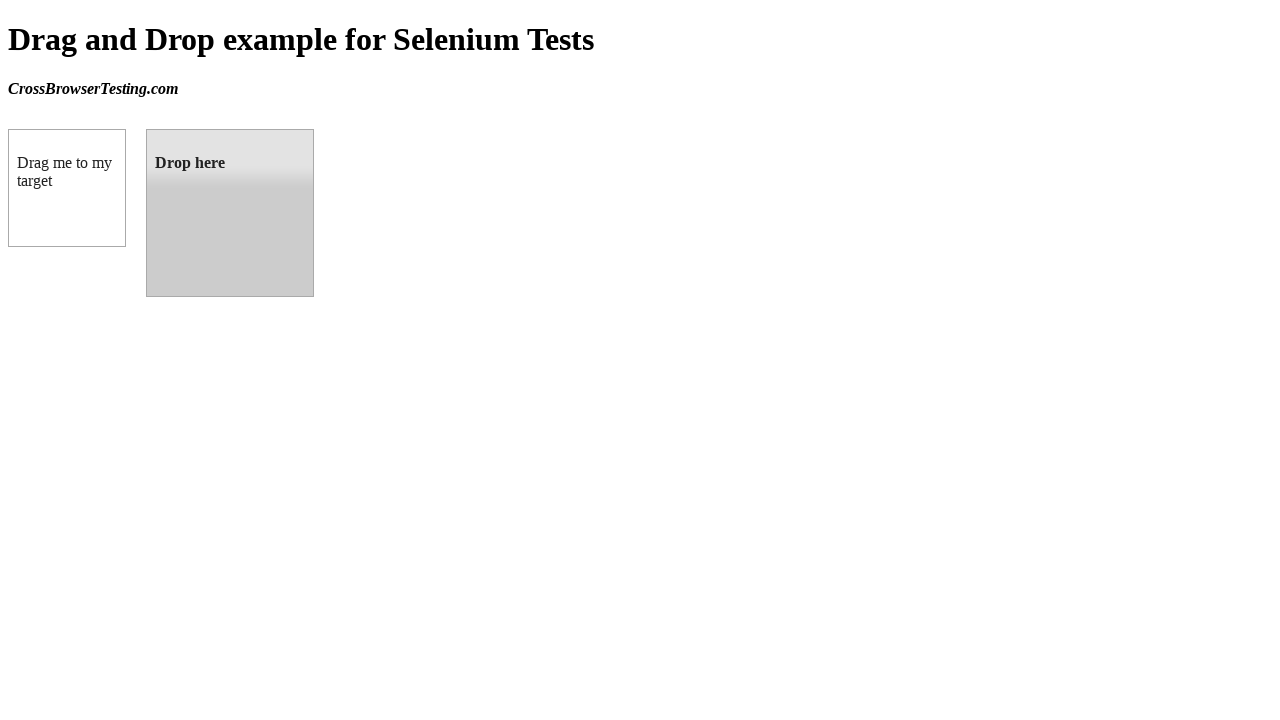

Moved mouse to center of source element at (67, 188)
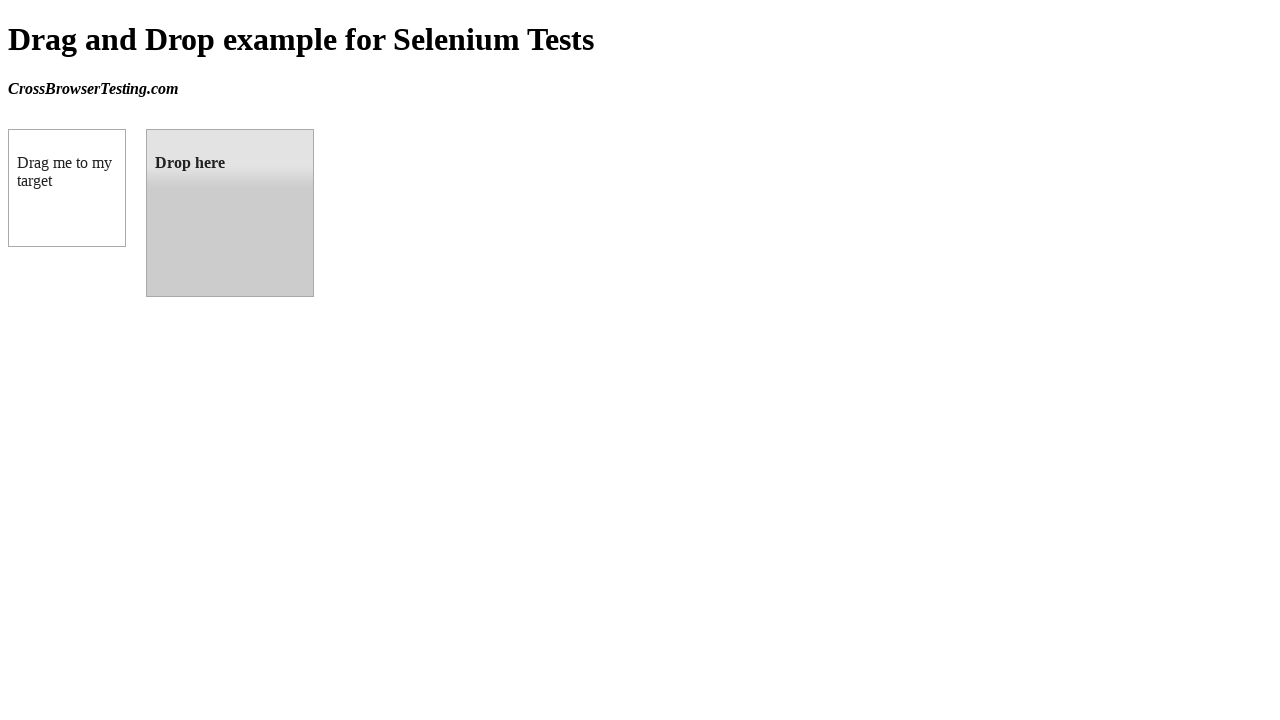

Pressed mouse button down on source element at (67, 188)
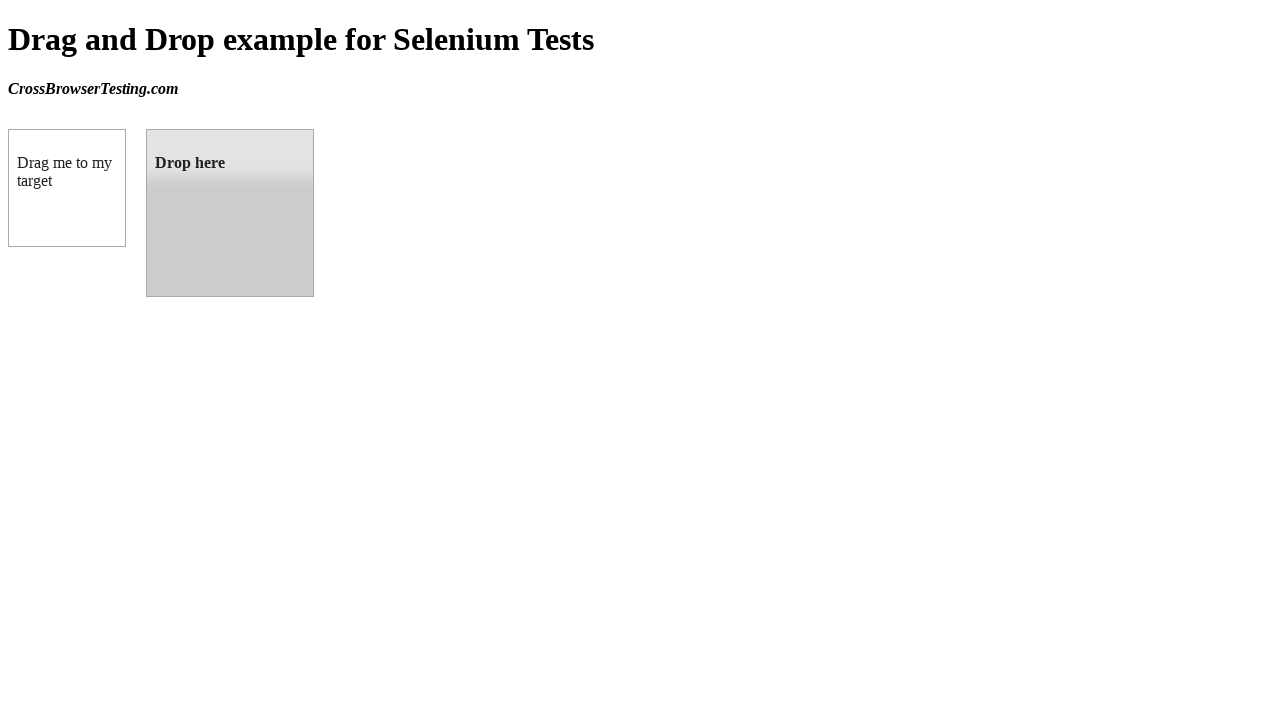

Moved mouse to center of target element while holding button at (230, 213)
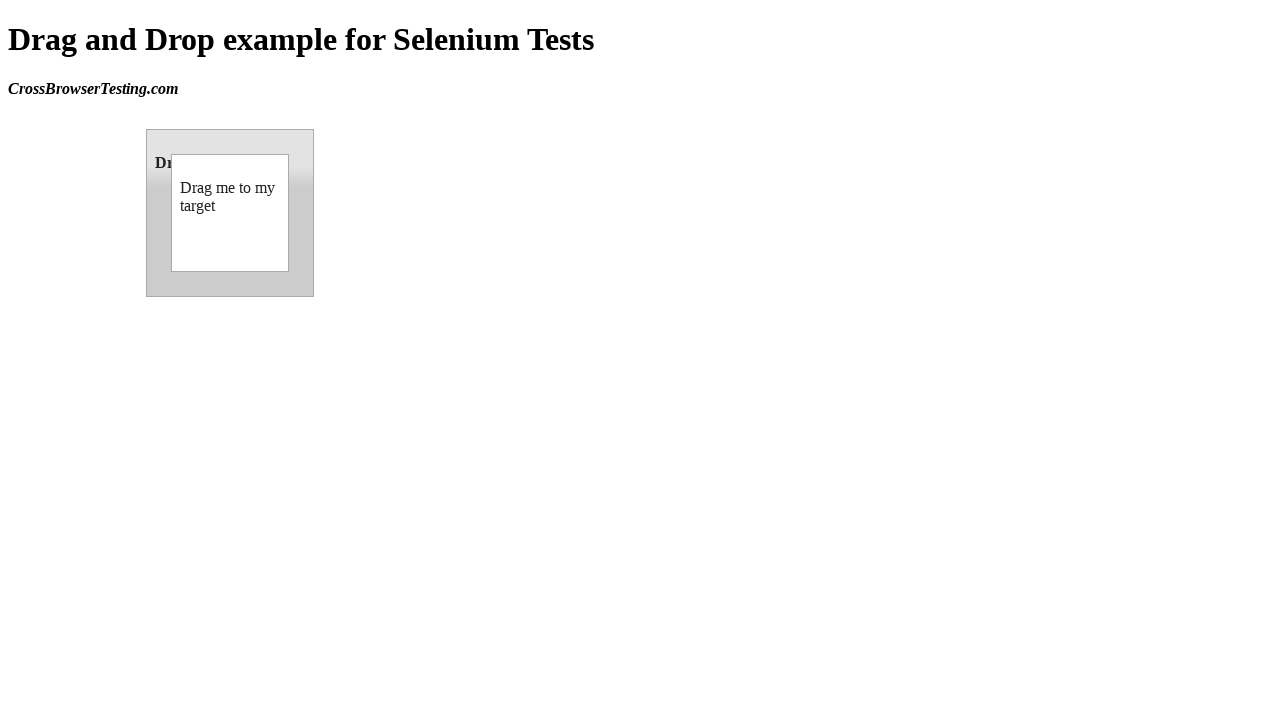

Released mouse button to complete drag and drop action at (230, 213)
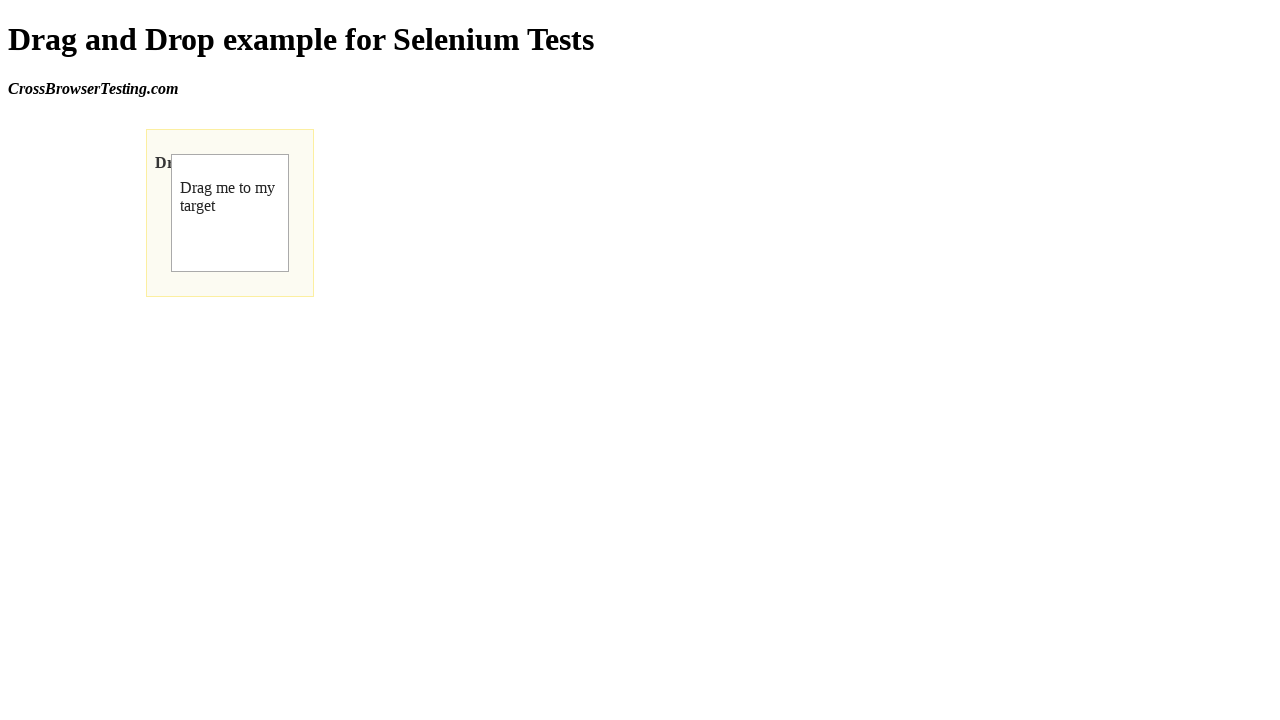

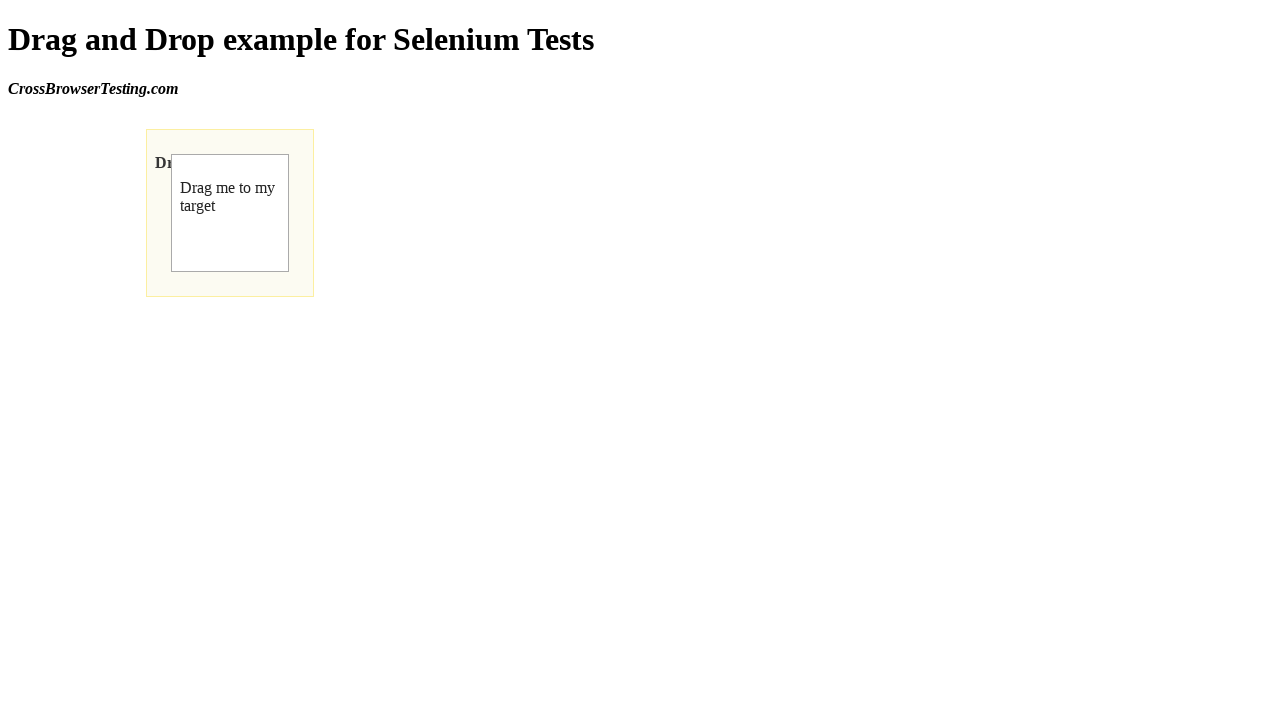